Tests the economic calendar filtering functionality by applying a country filter (Austria), selecting a date range using the latest available year, and verifying the download menu options are accessible.

Starting URL: https://www.marketpulse.com/tools/economic-calendar/

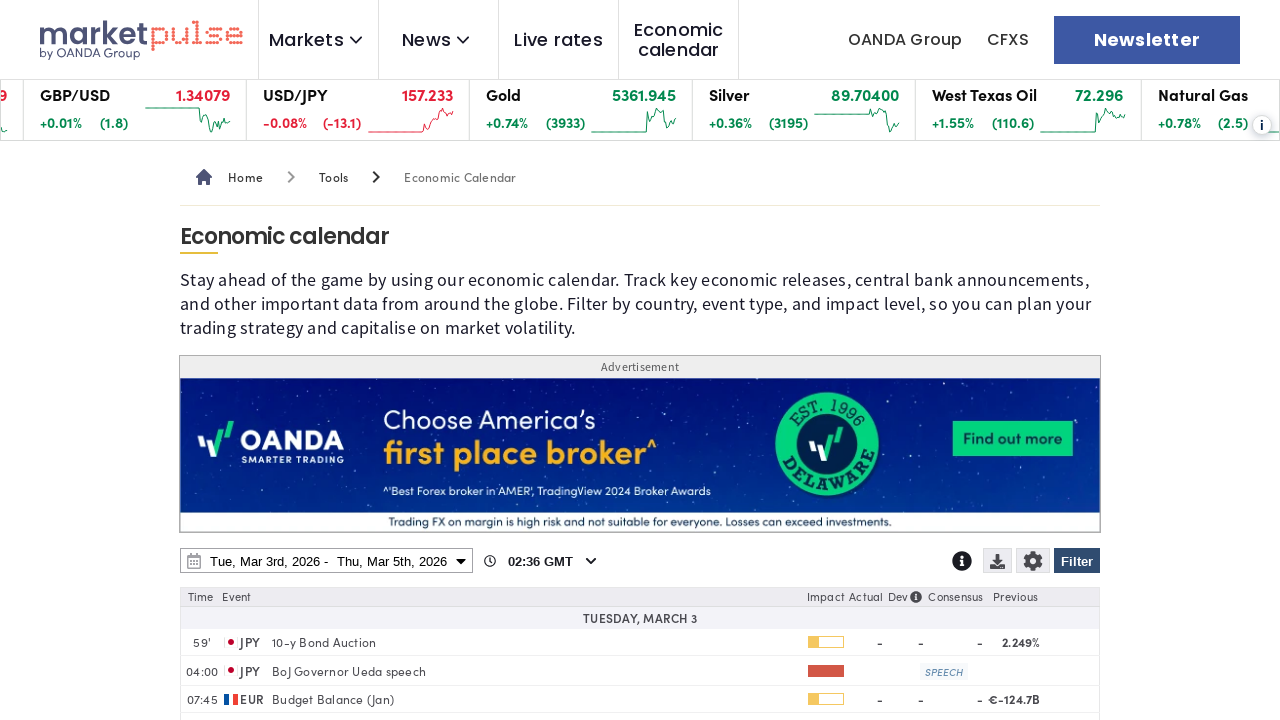

Waited for page to load with domcontentloaded state
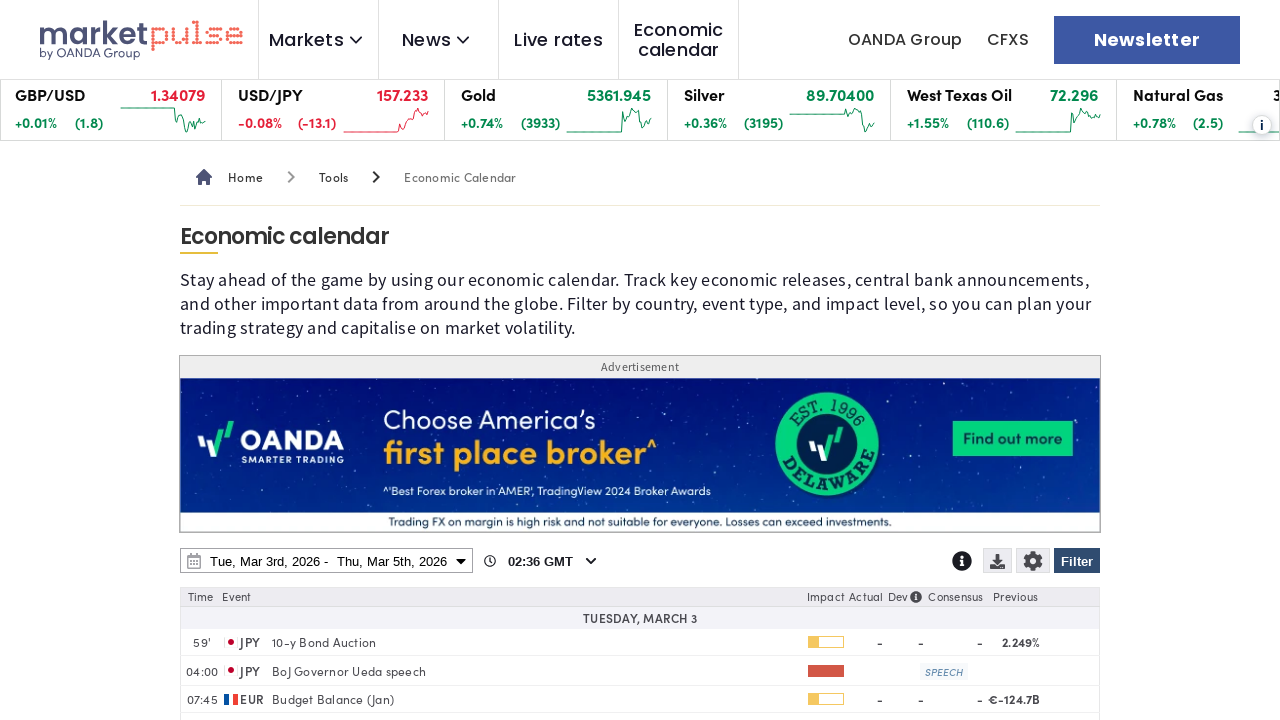

Clicked Filter button to open filter panel at (1077, 561) on internal:role=button[name="Filter"i]
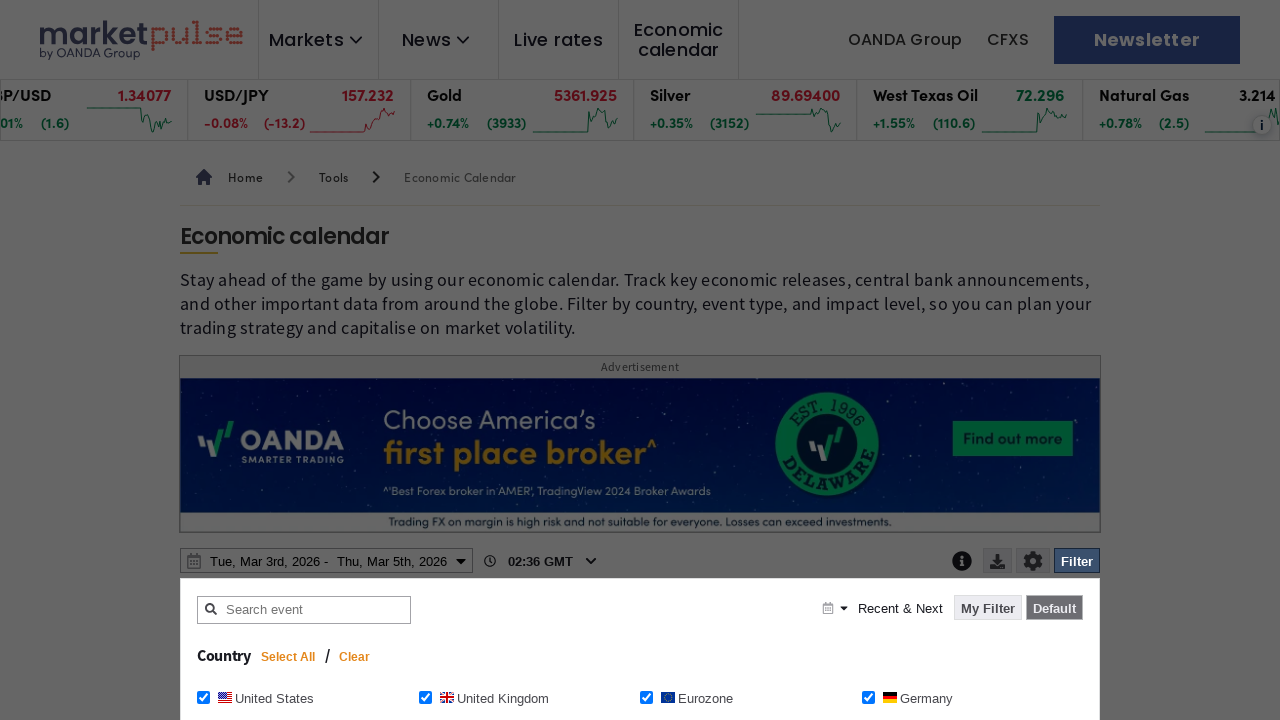

Filter panel loaded with Clear button visible
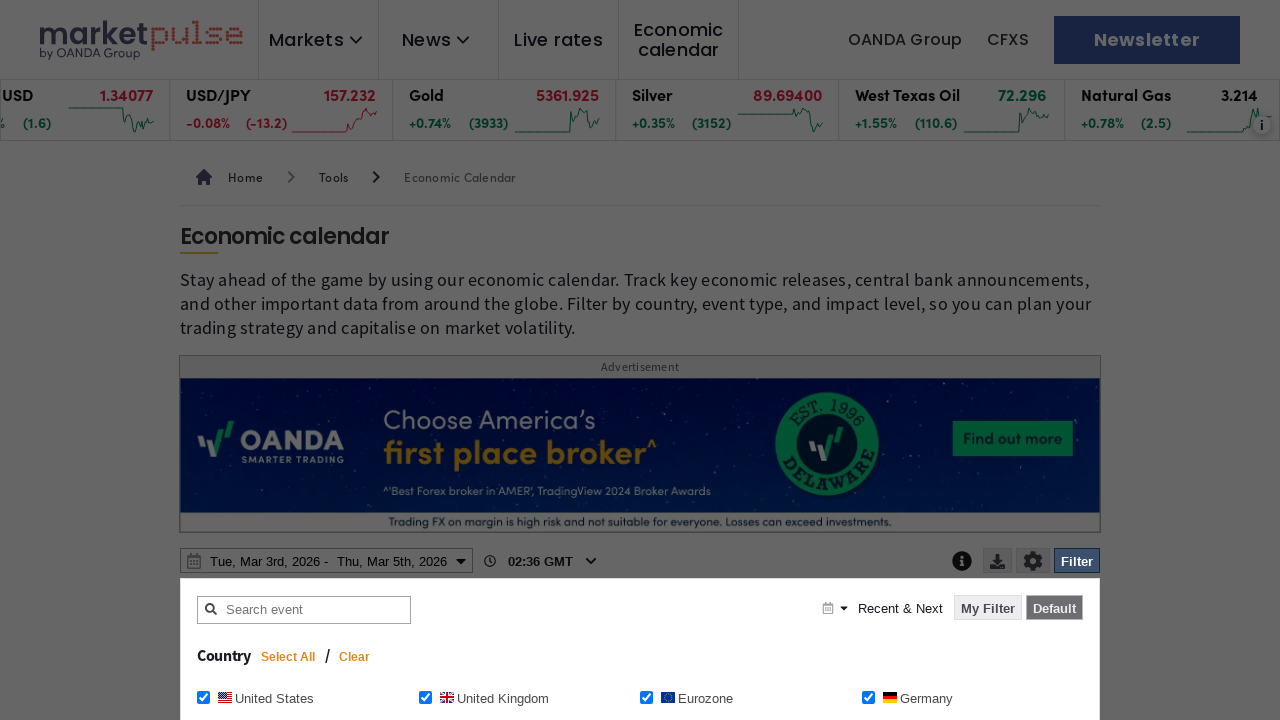

Clicked Clear button to reset filters at (355, 657) on internal:role=button[name="Clear"i]
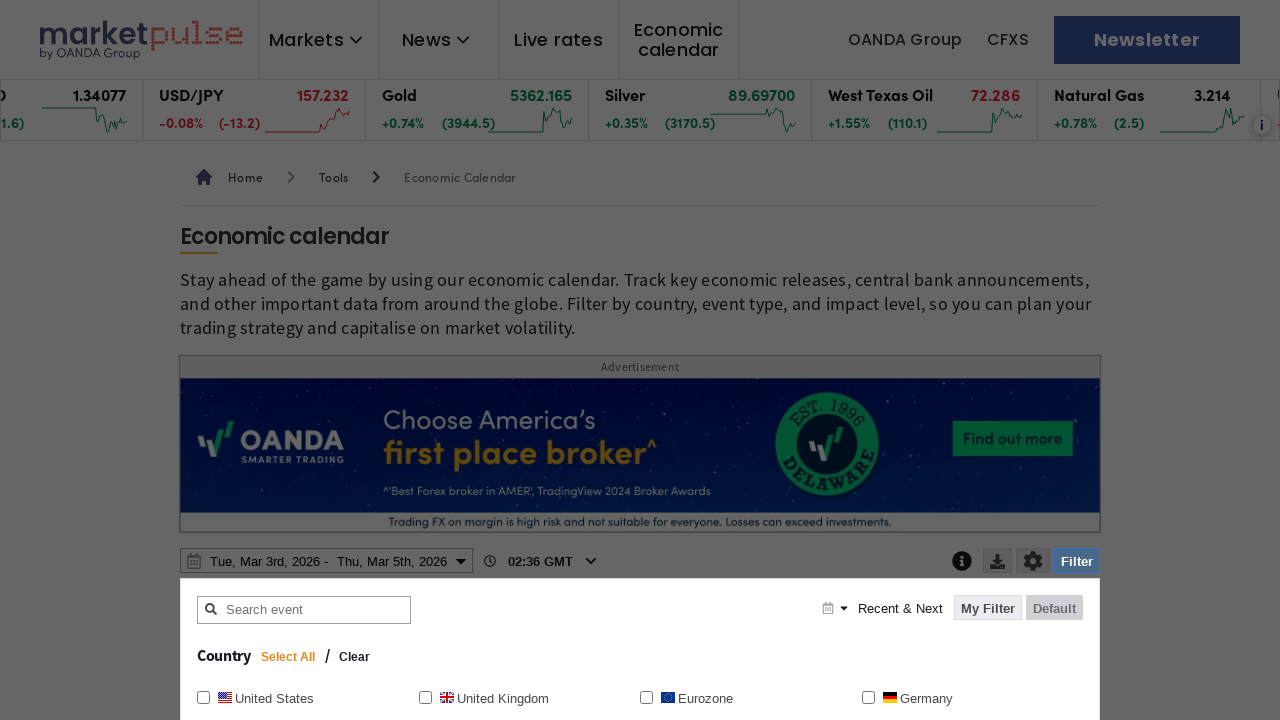

Waited 1200ms for filters to clear
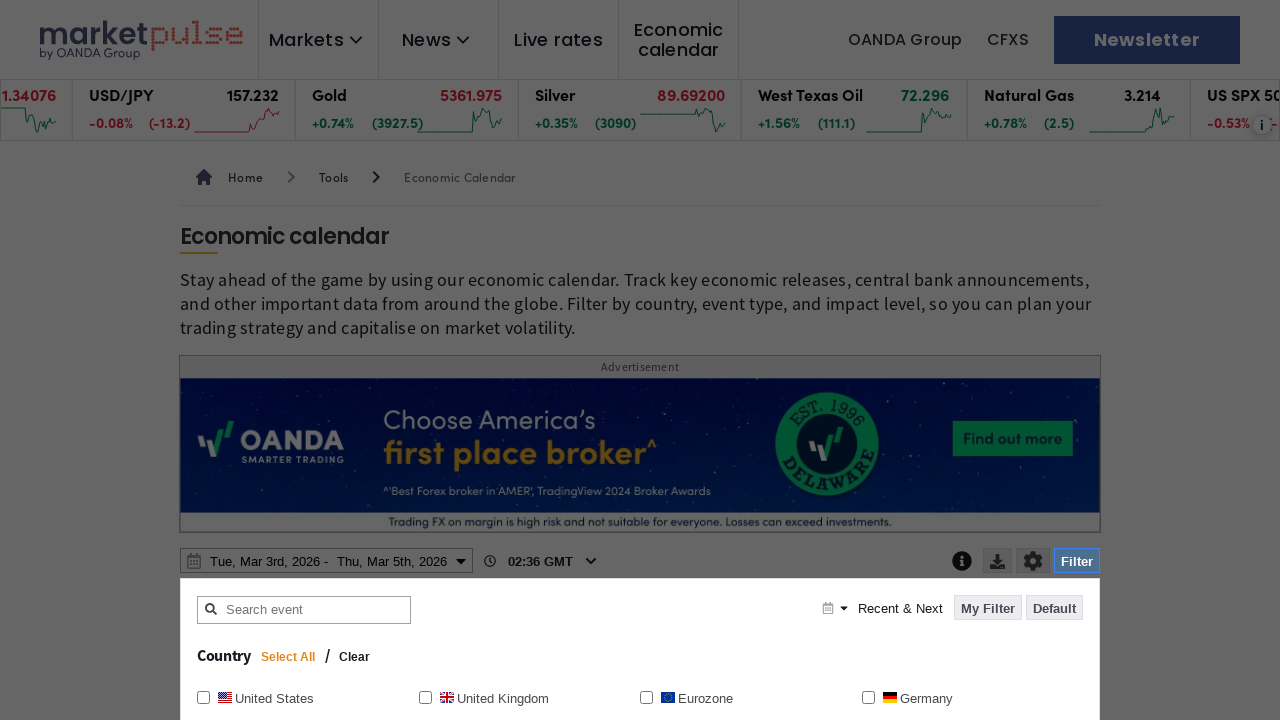

Selected Austria checkbox at (868, 360) on internal:role=checkbox[name="Austria Austria"i]
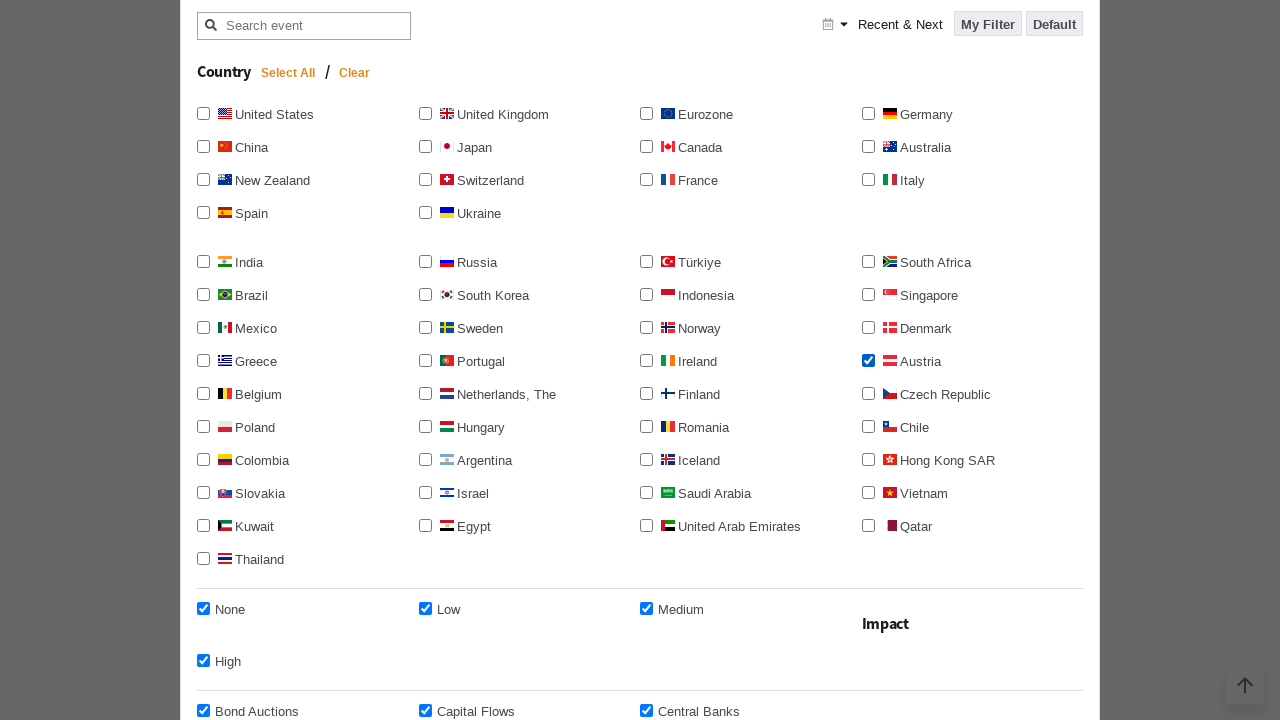

Waited 1200ms for Austria selection to register
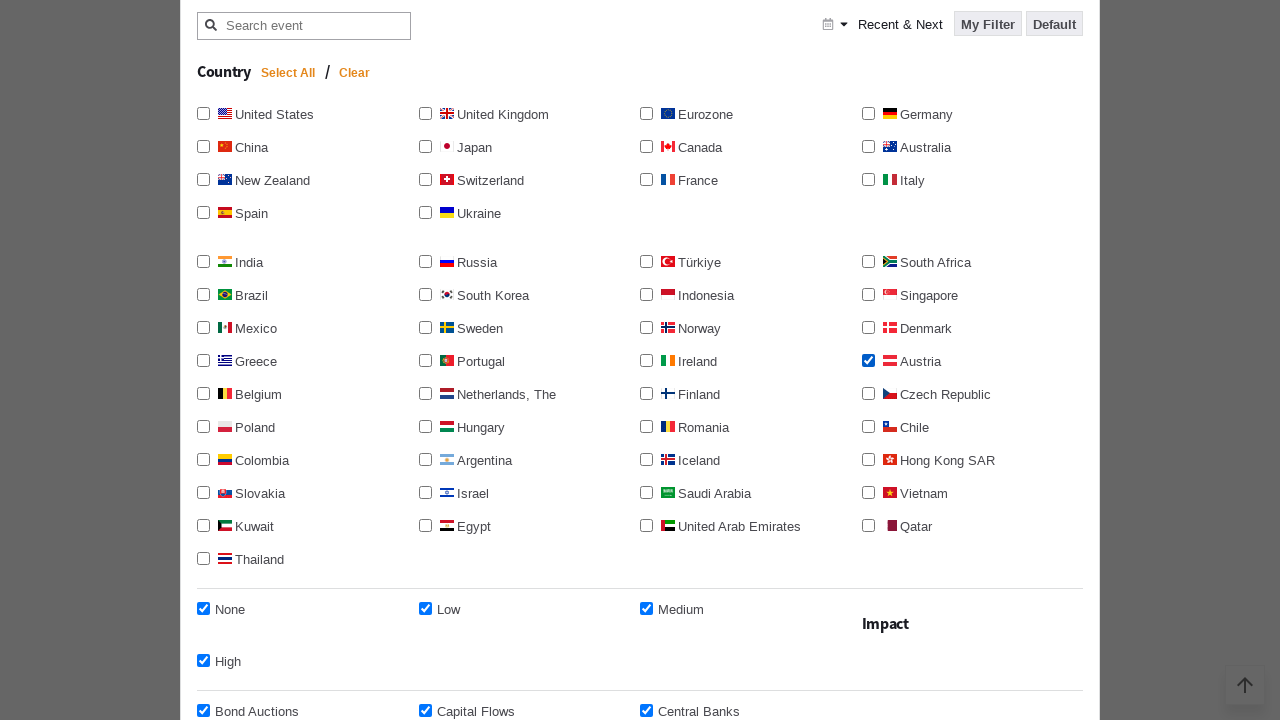

Clicked Apply filter button to apply Austria country filter at (1030, 360) on internal:role=button[name="Apply filter"i]
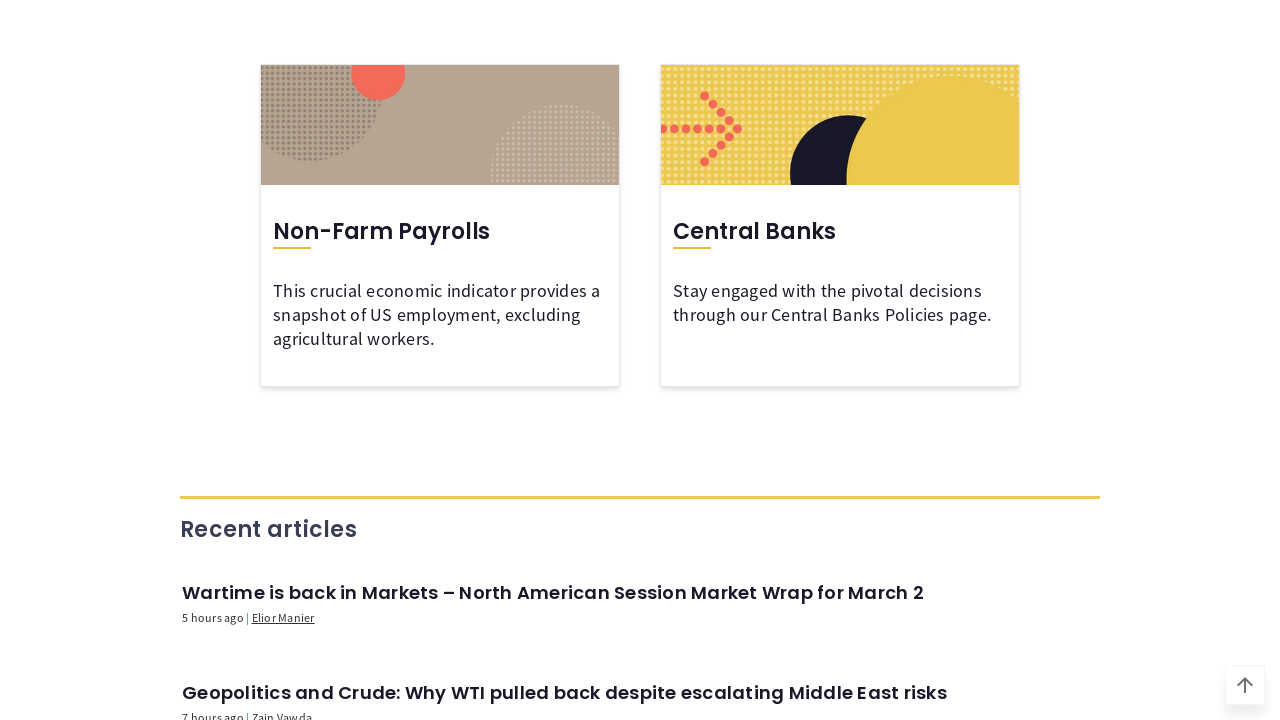

Waited 1200ms for country filter to be applied
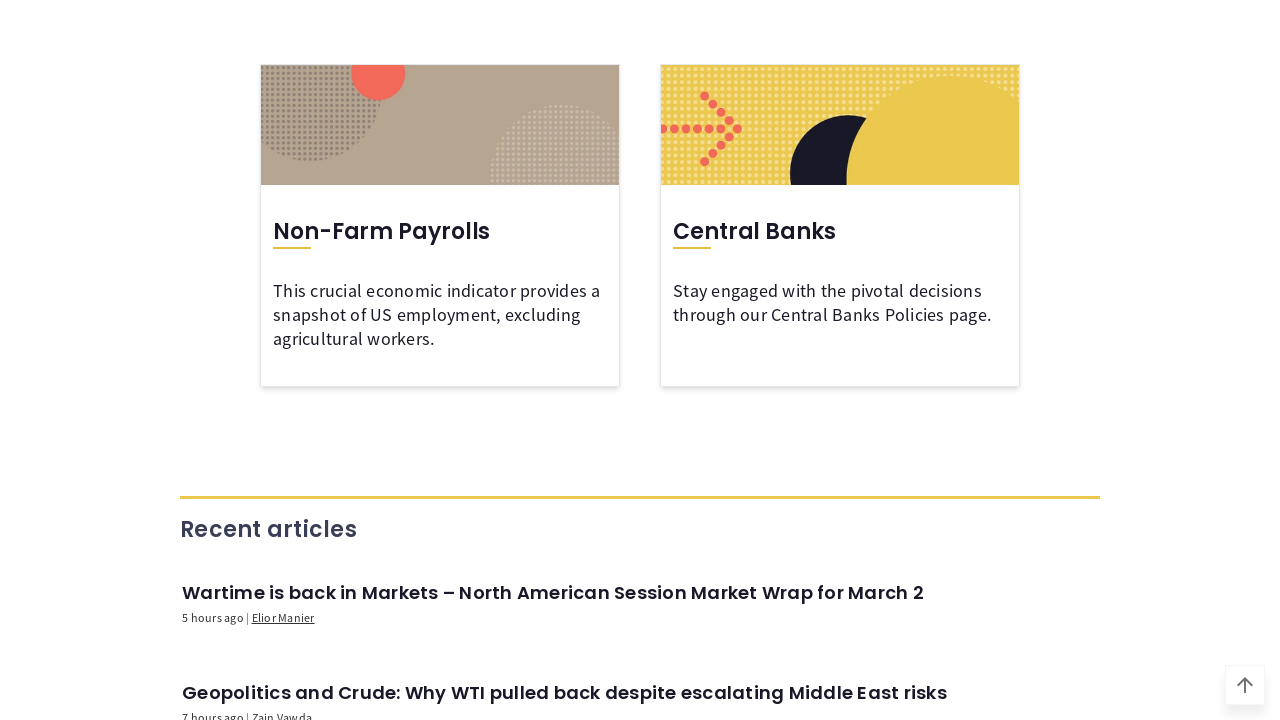

Clicked date range picker button to open date selection at (326, 361) on internal:role=button[name=/^.* - .*$/]
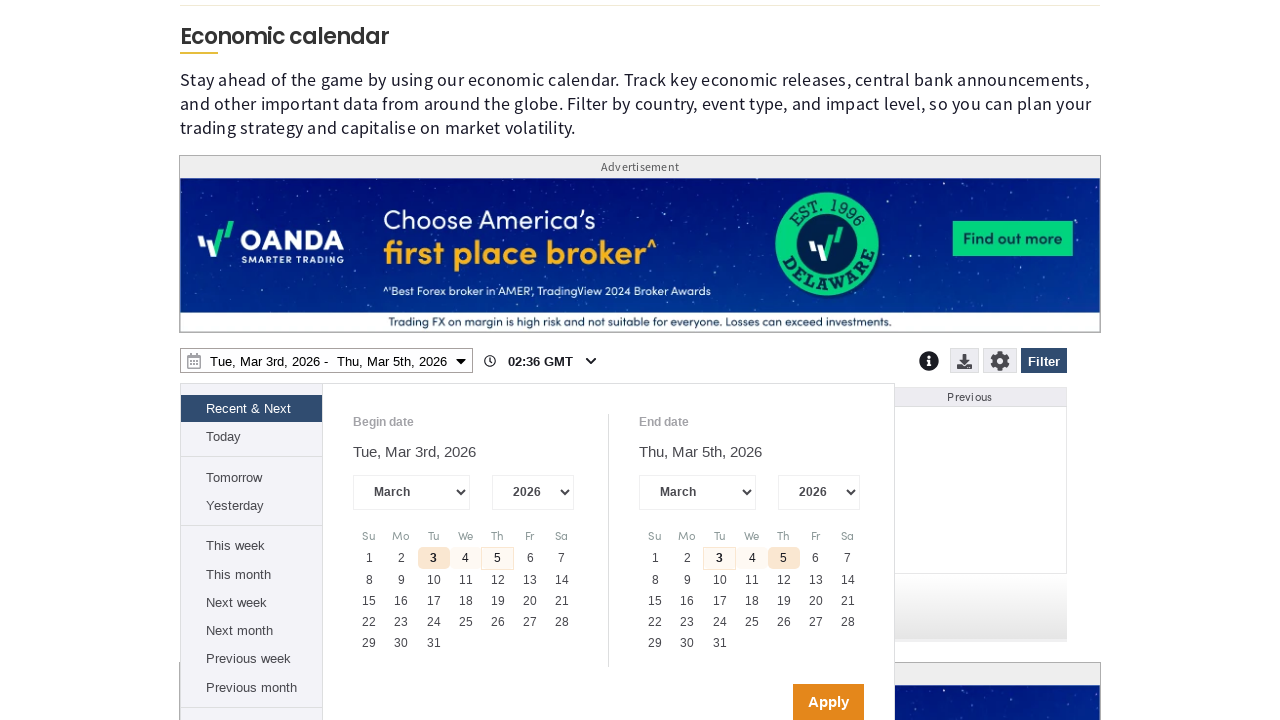

Waited 1200ms for date range picker to open
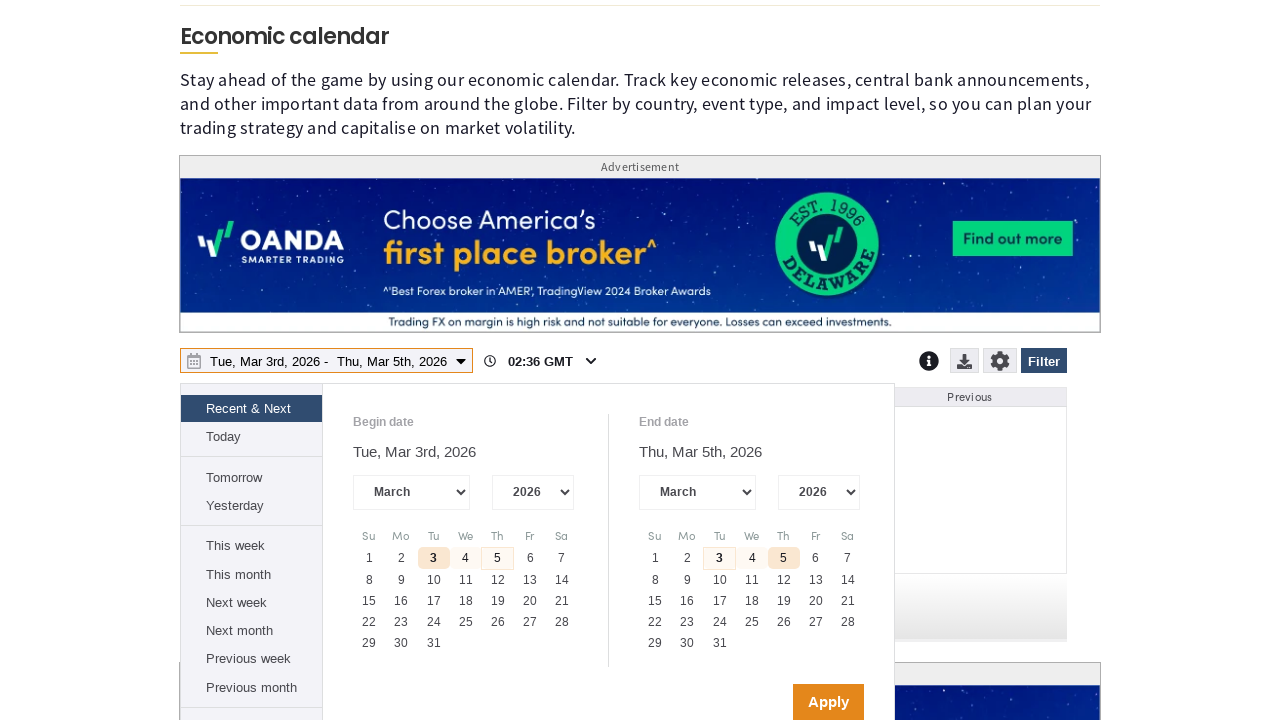

Located year combobox selector
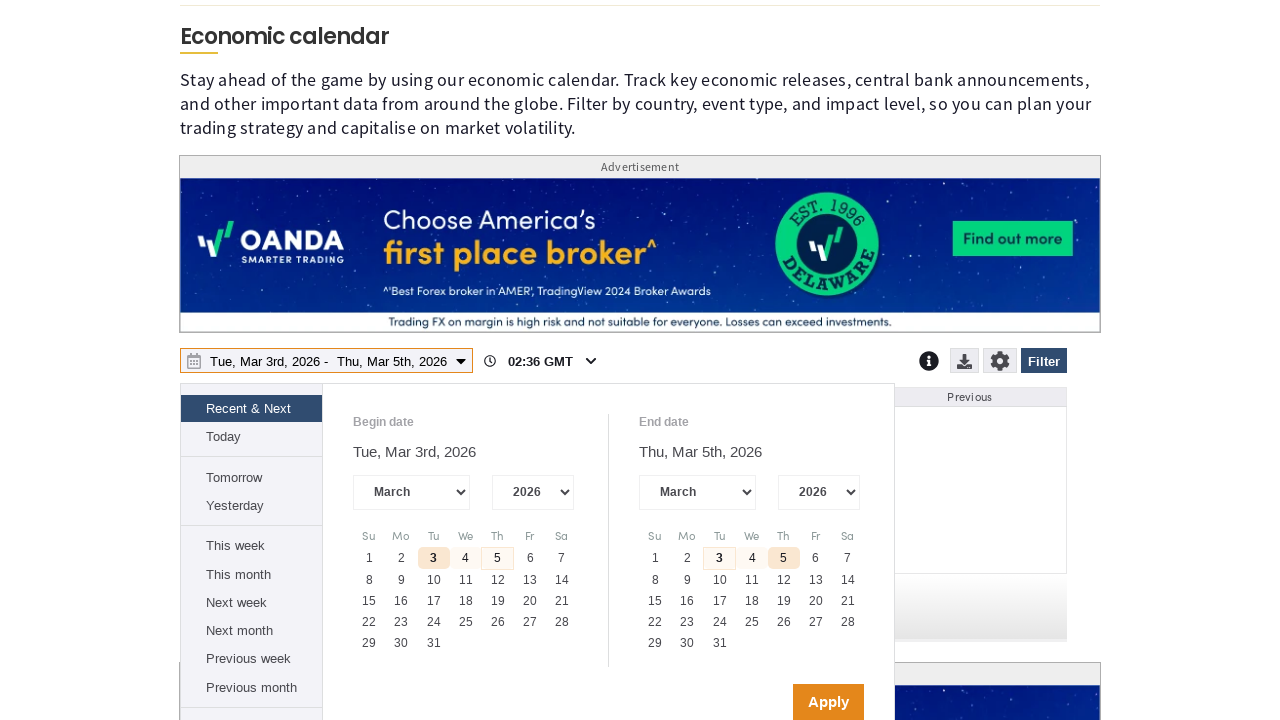

Year select element is attached to DOM
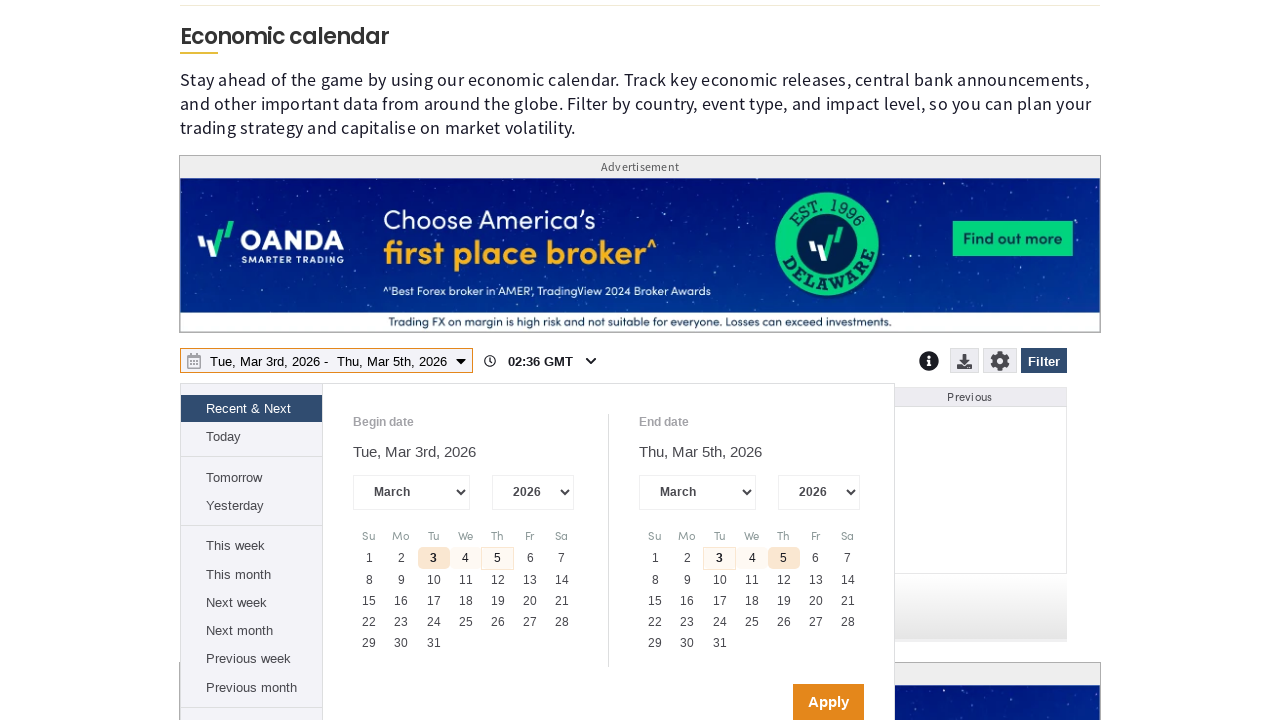

Retrieved available years from dropdown: ['2007', '2008', '2009', '2010', '2011', '2012', '2013', '2014', '2015', '2016', '2017', '2018', '2019', '2020', '2021', '2022', '2023', '2024', '2025', '2026', '2027']
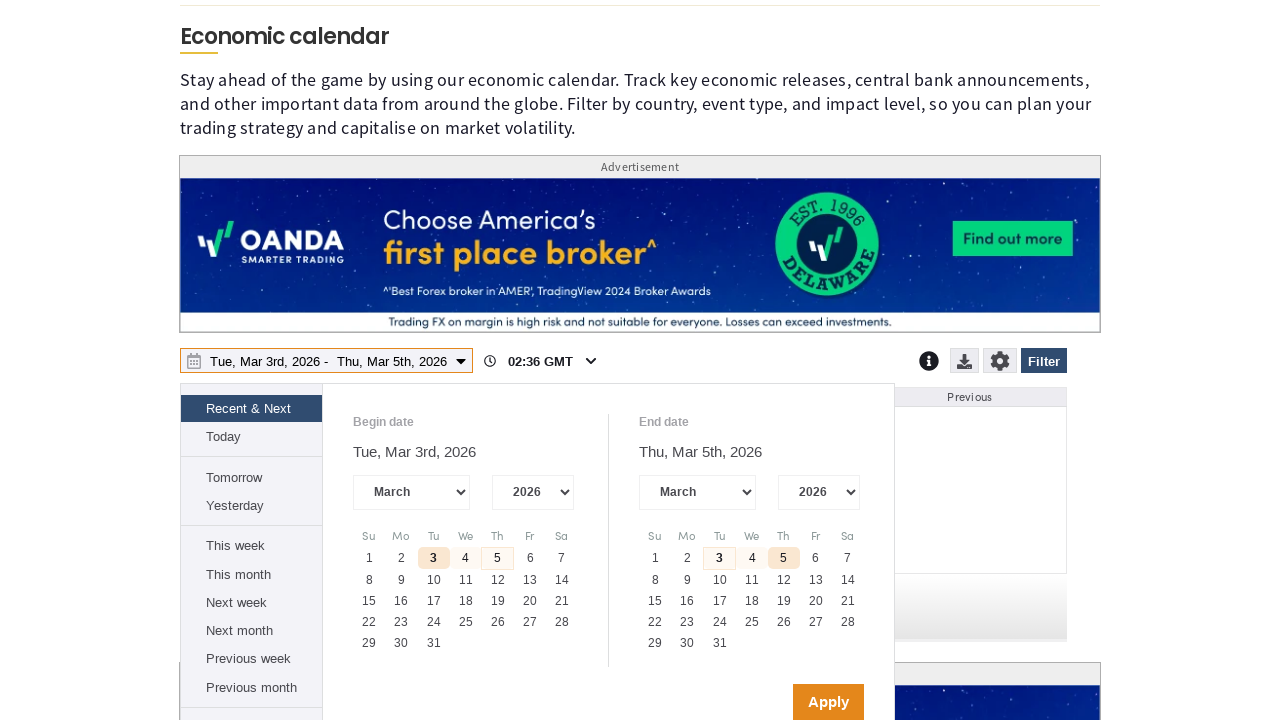

Selected last available year: 2027 on internal:role=combobox >> nth=3
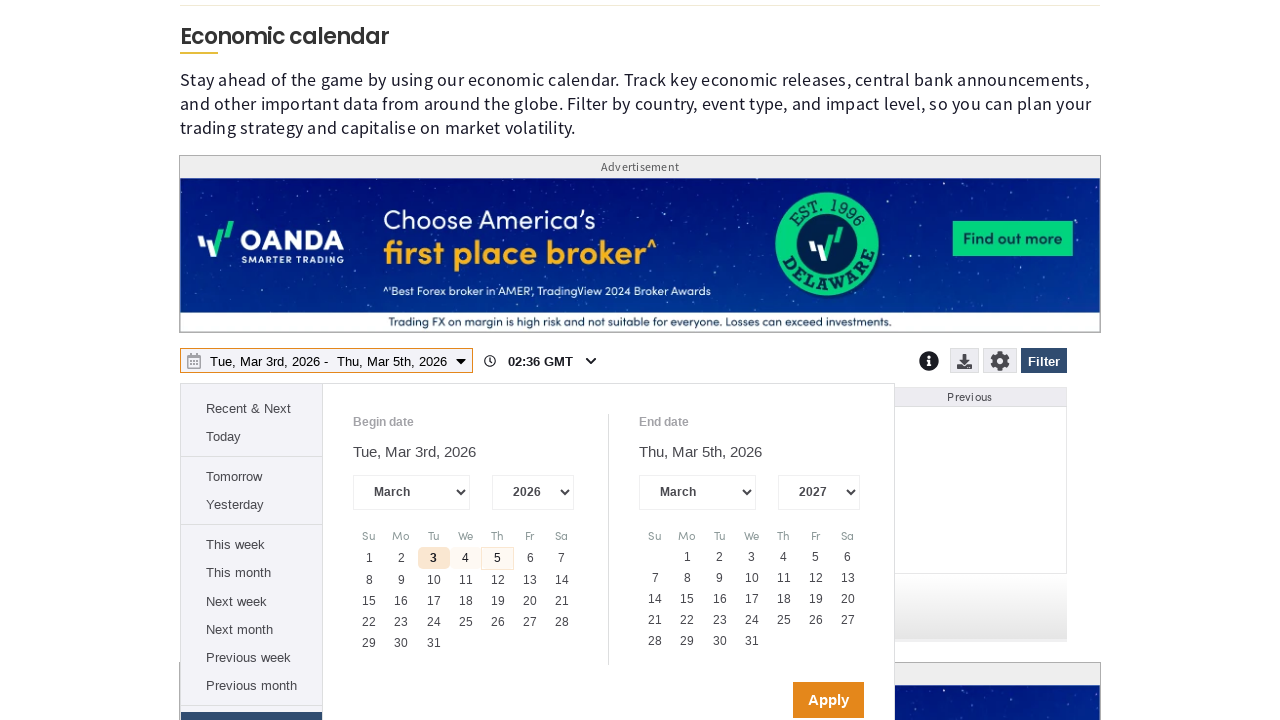

Waited 1200ms for year selection to register
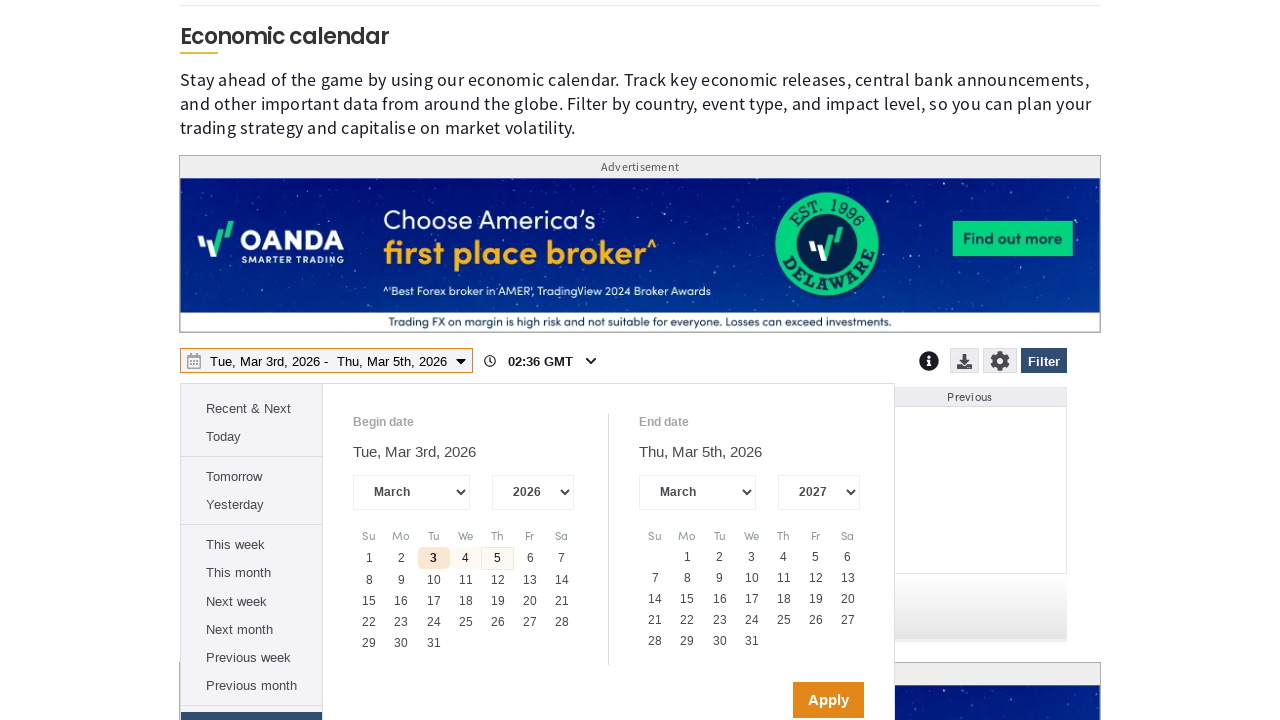

Located all valid calendar days
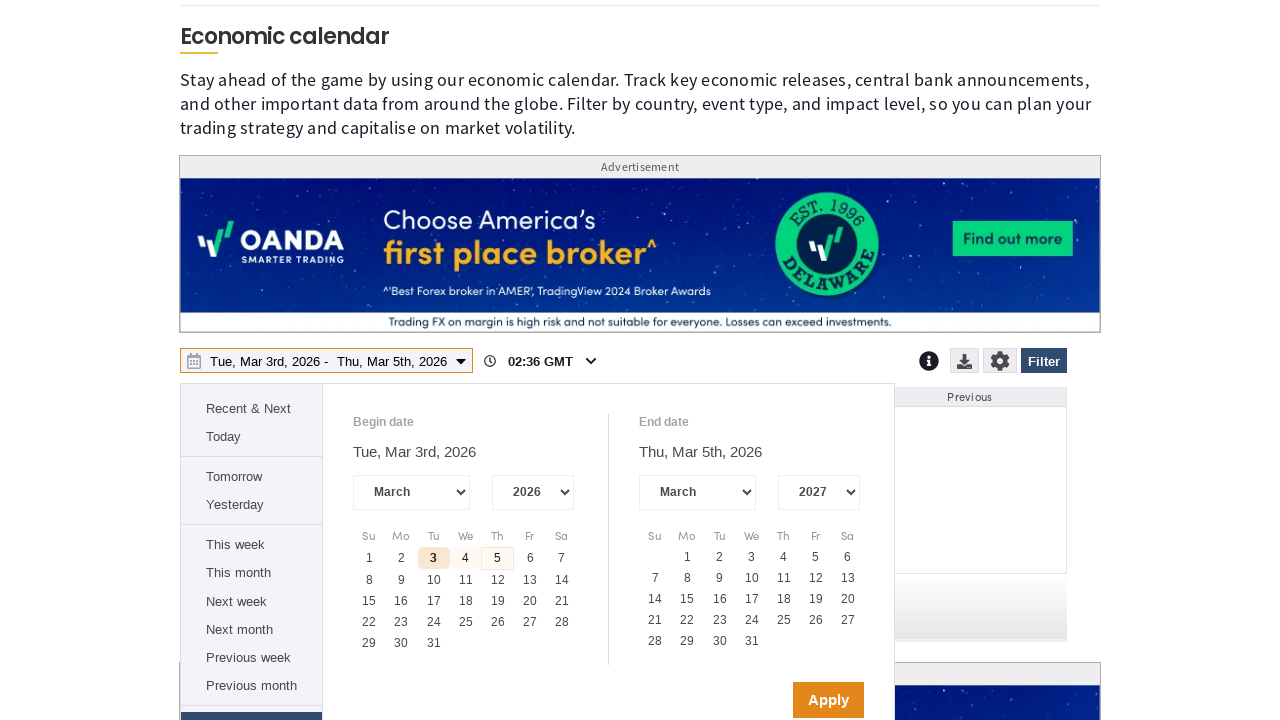

Clicked on the last available day in the calendar at (752, 641) on div[role='gridcell']:not([aria-disabled='true']) >> nth=-1
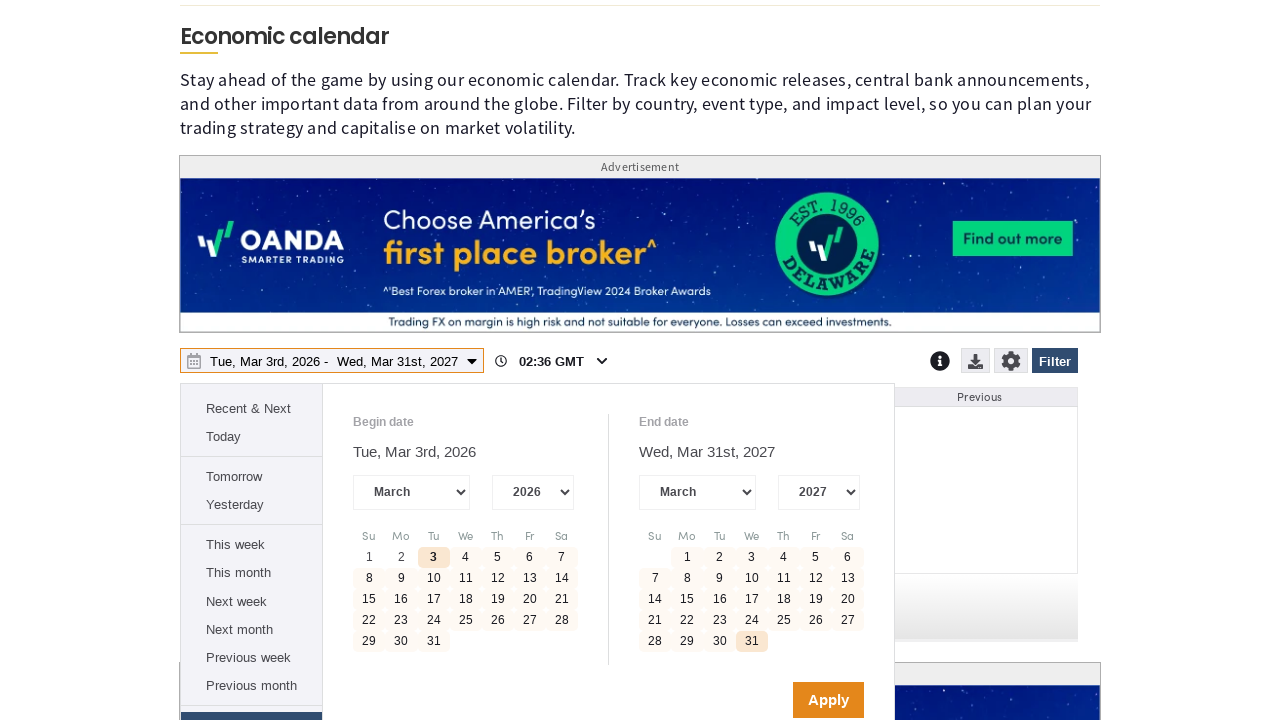

Waited 1200ms for day selection to register
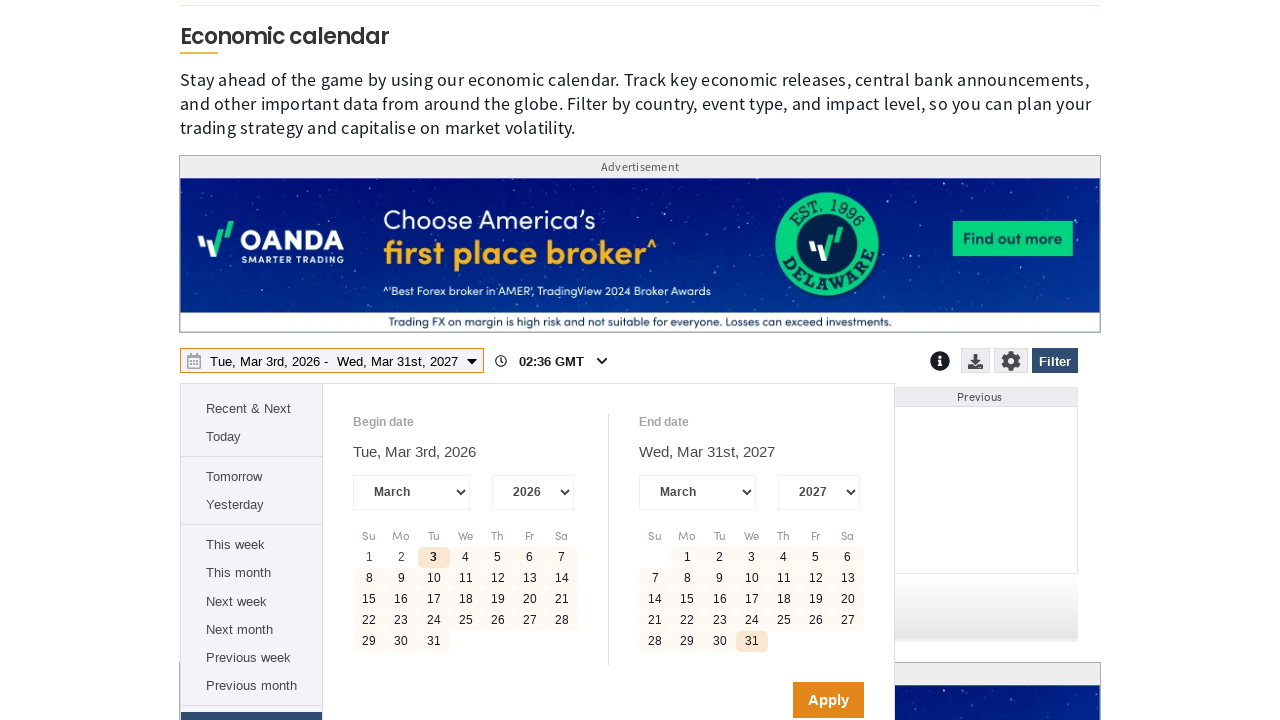

Clicked Apply button to confirm date range selection at (828, 700) on internal:role=button[name="Apply"i]
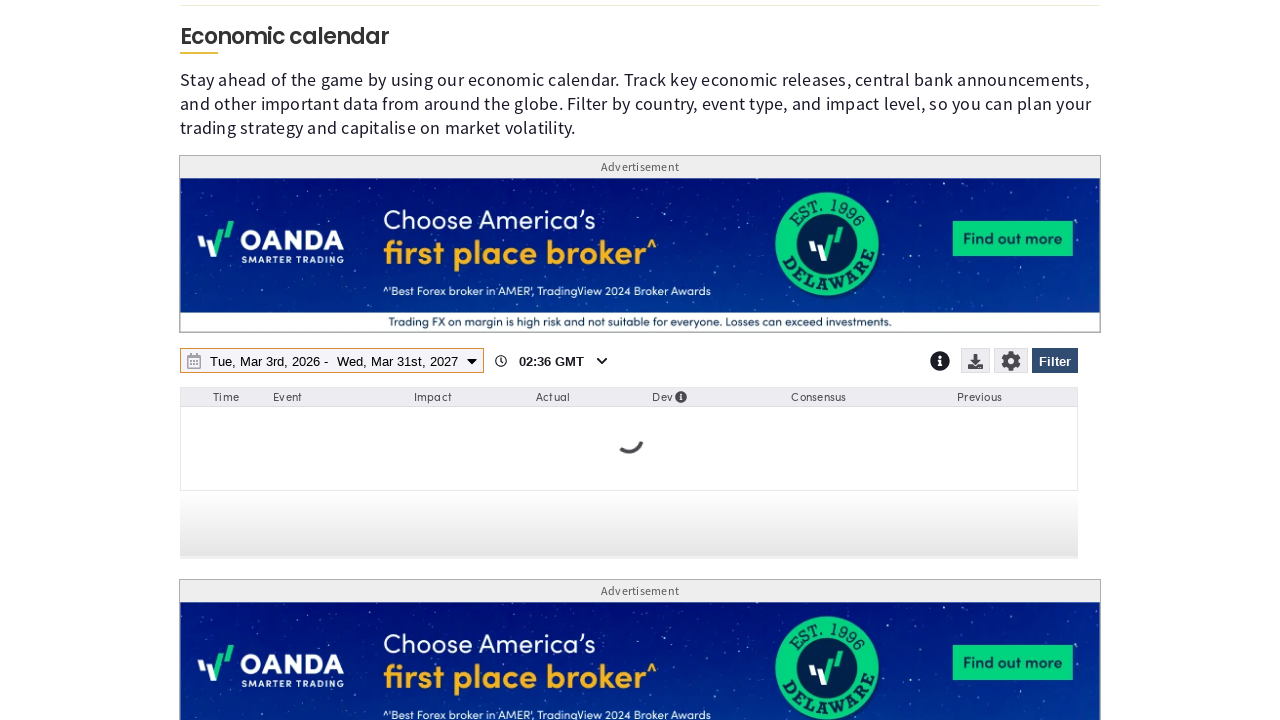

Waited 1500ms for date range to be applied
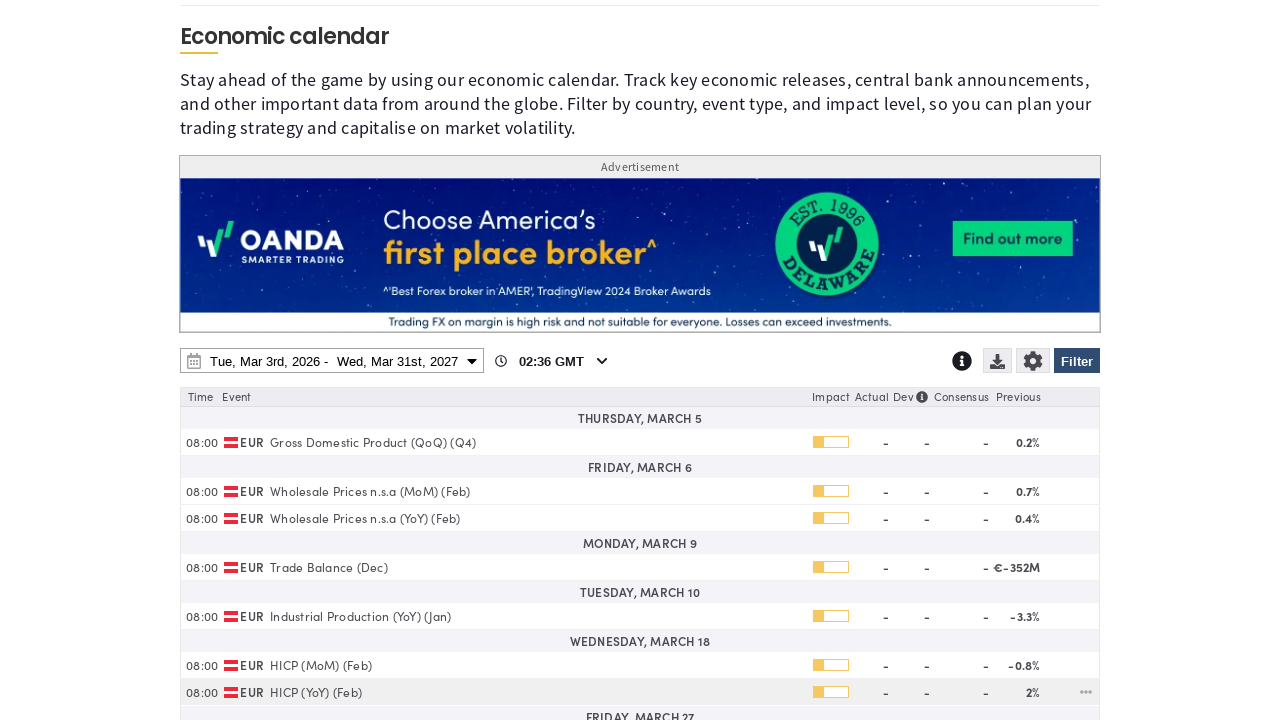

Clicked to open download menu at (1000, 363) on .fxs_selectable-wrapper
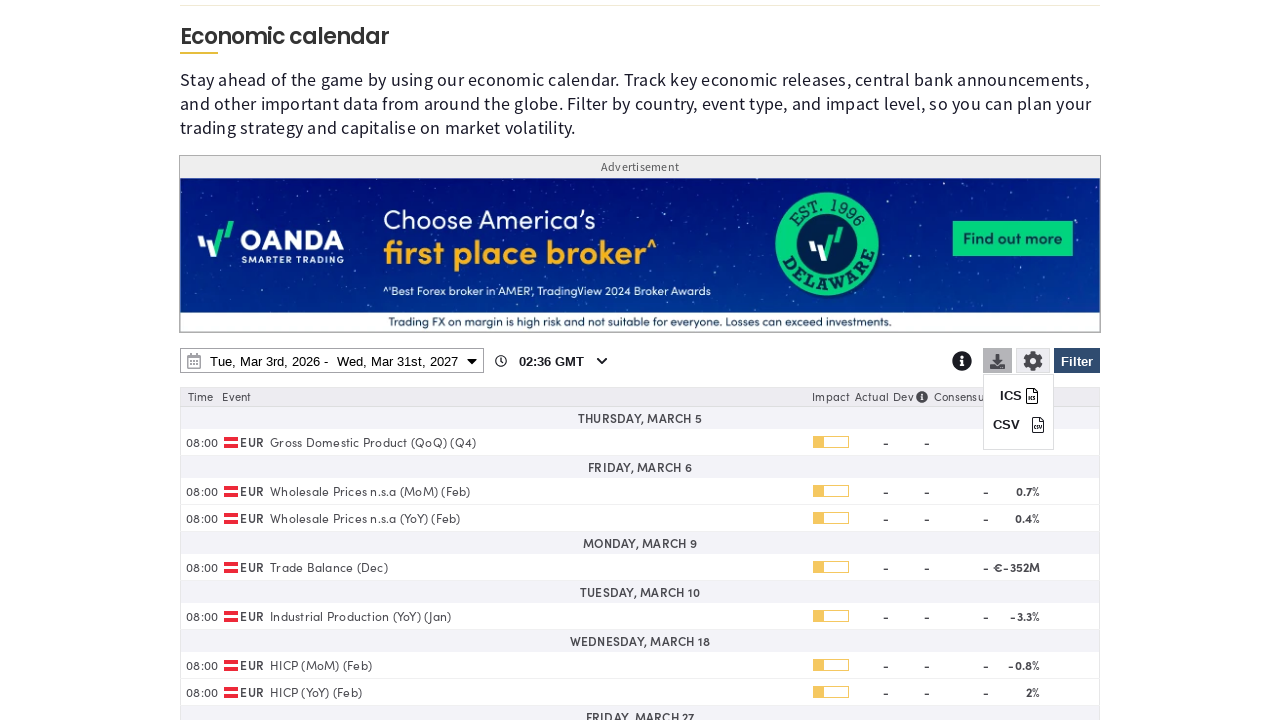

Download menu loaded with ICS export option available
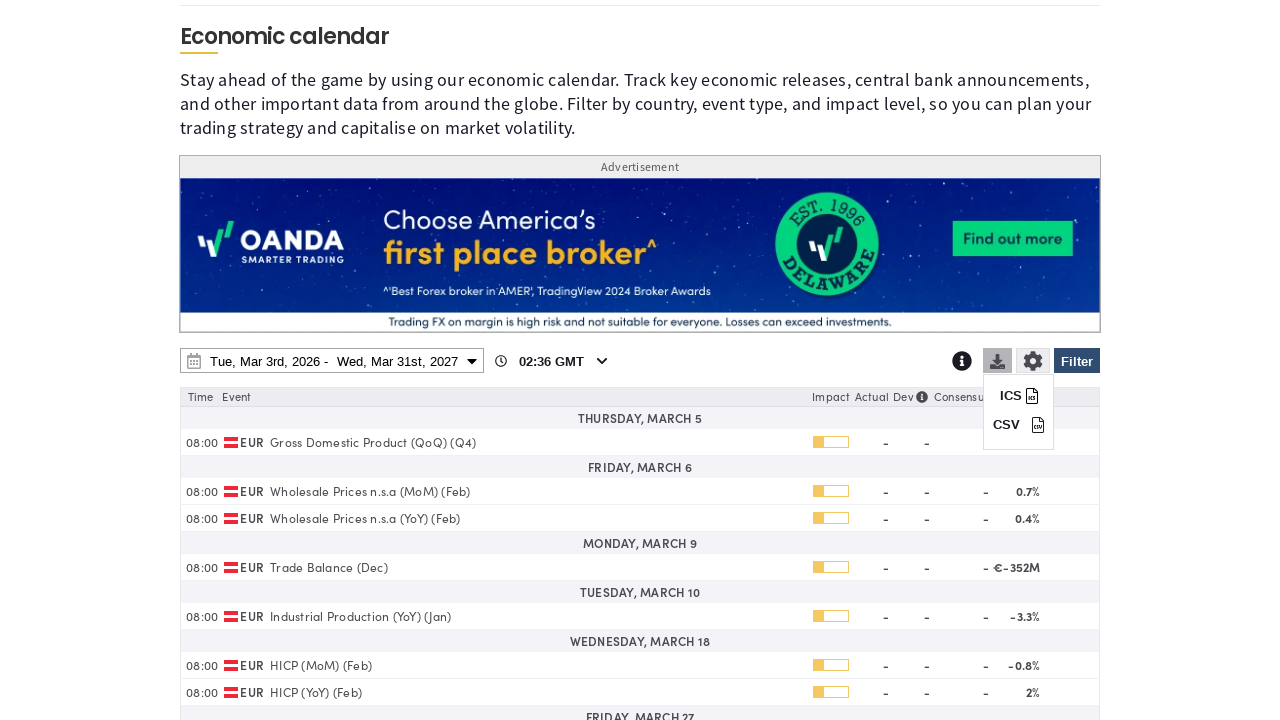

Verified CSV export option is available in download menu
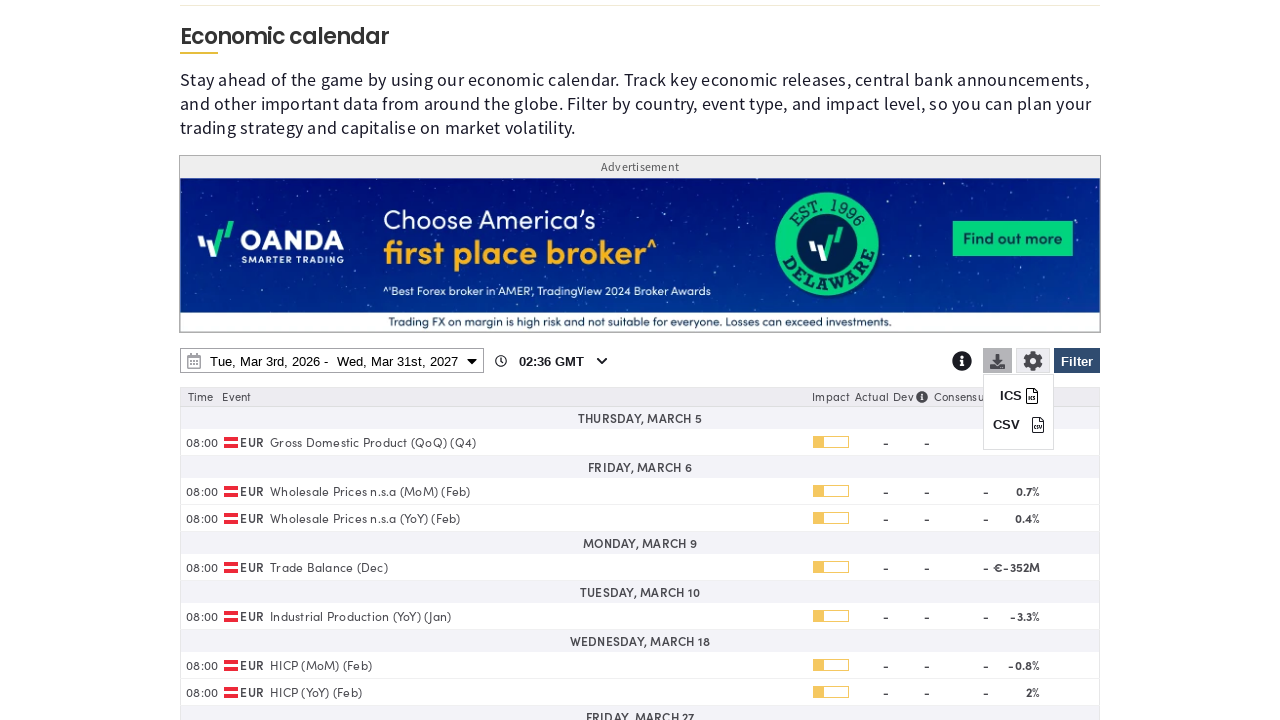

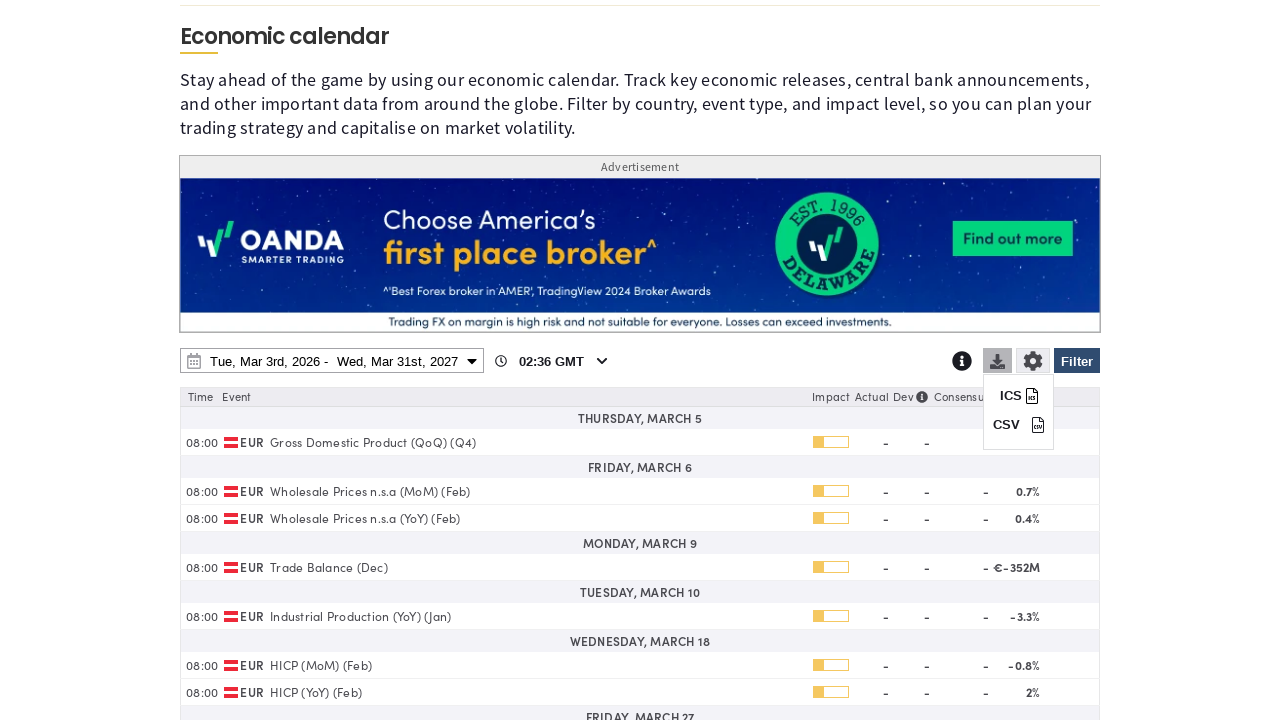